Tests safely clicking an element by navigating to example.com and clicking on a link

Starting URL: https://example.com

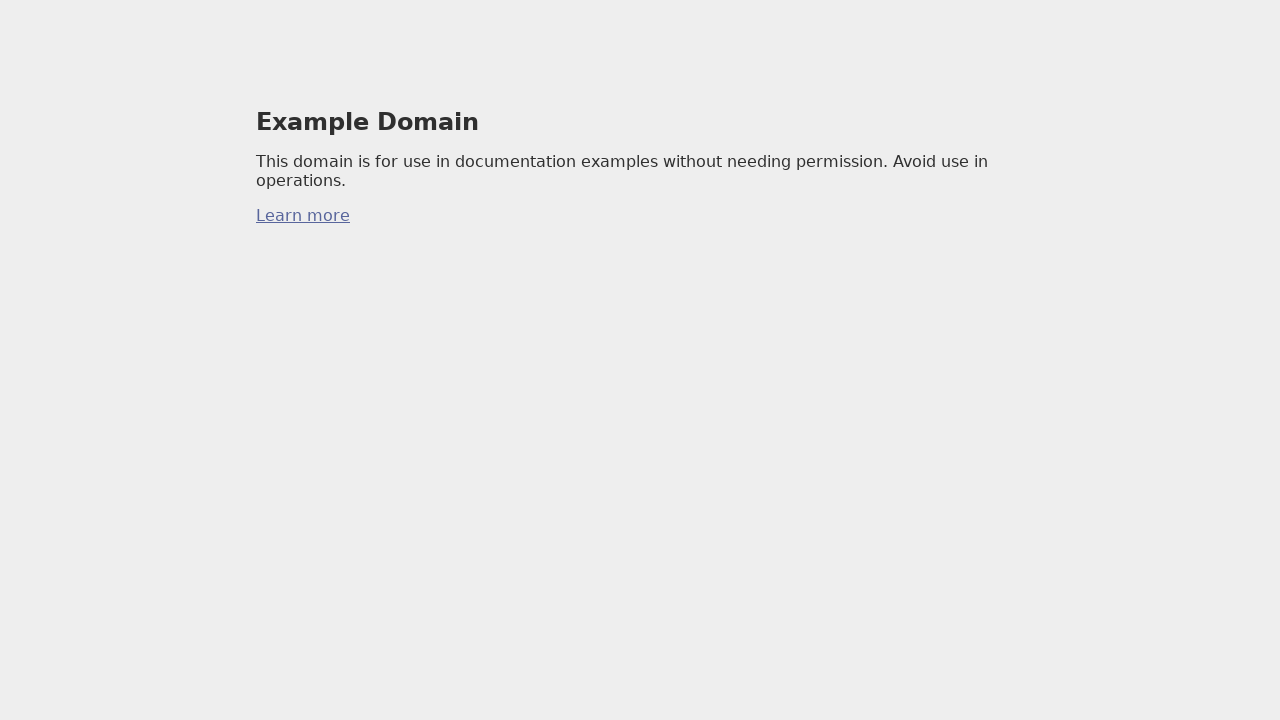

Waited for link element to be visible
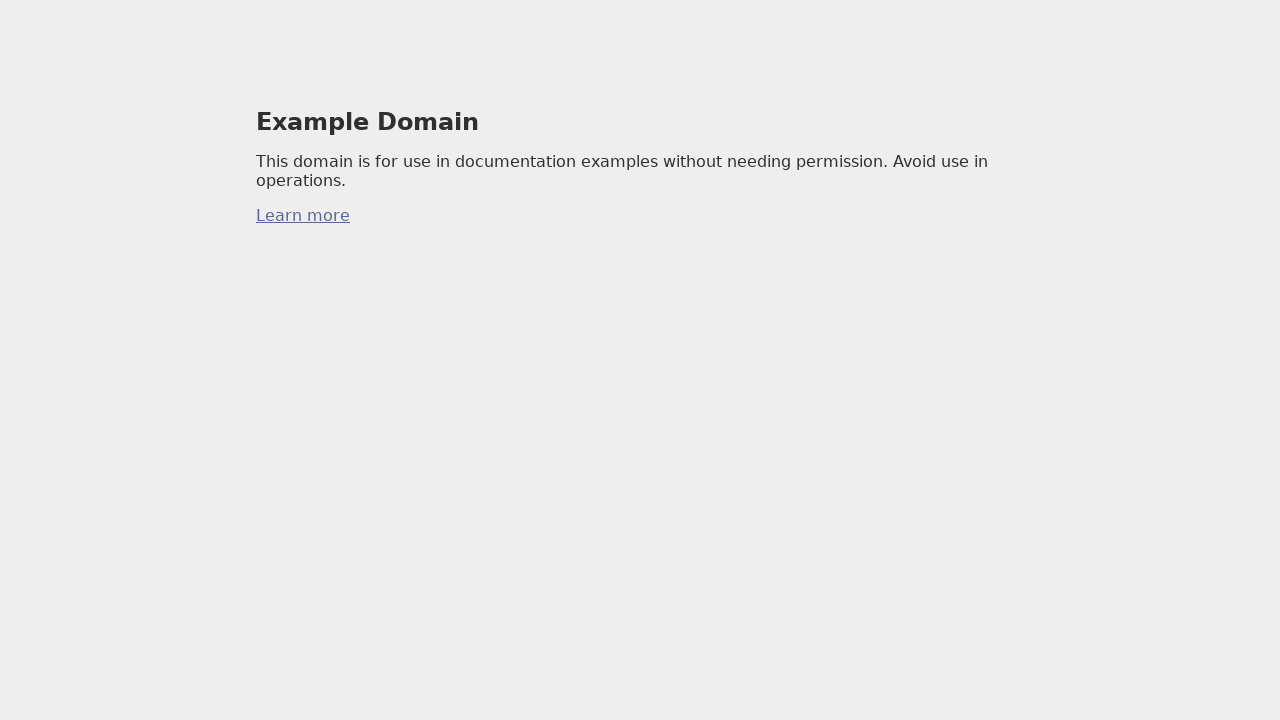

Clicked the link element
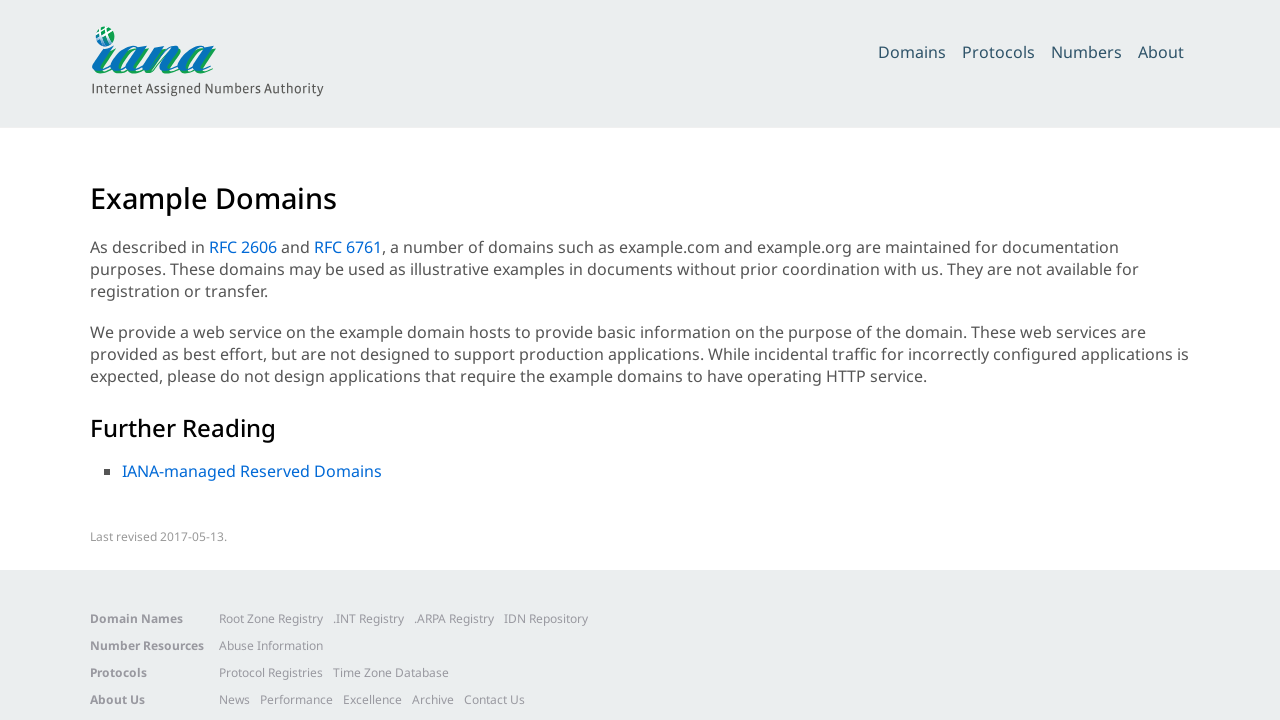

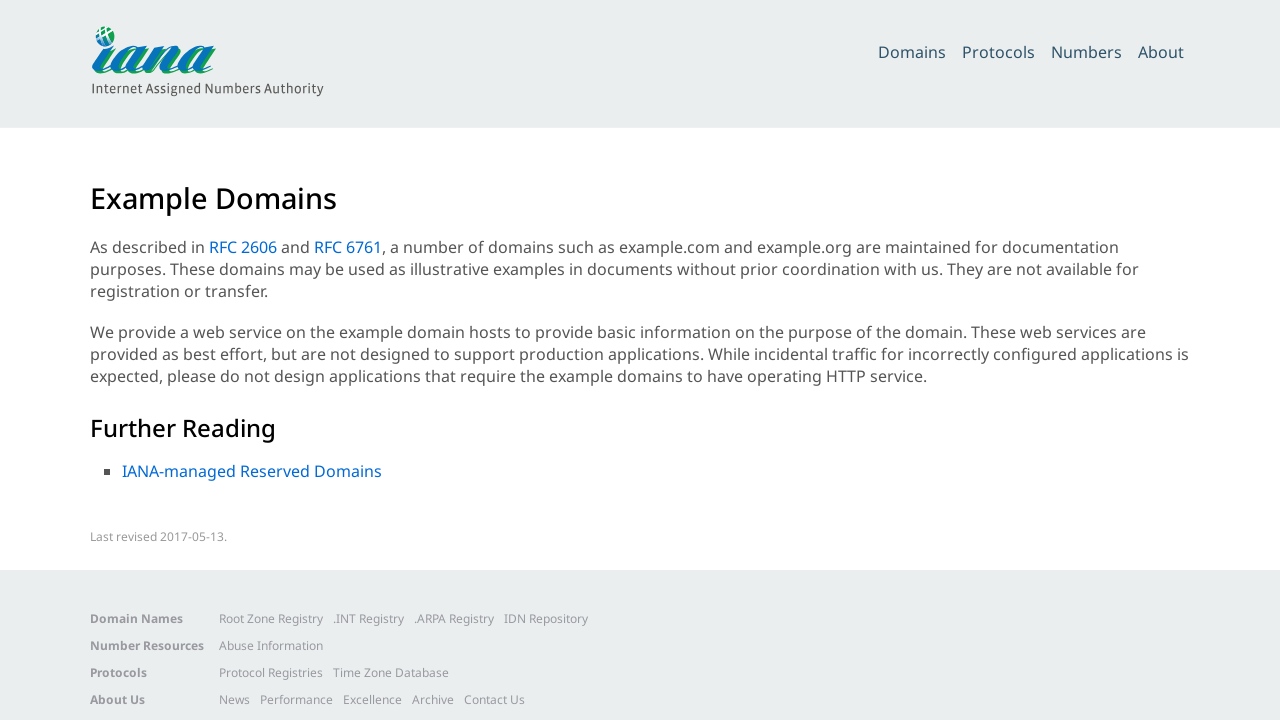